Tests that todo data persists after page reload

Starting URL: https://demo.playwright.dev/todomvc

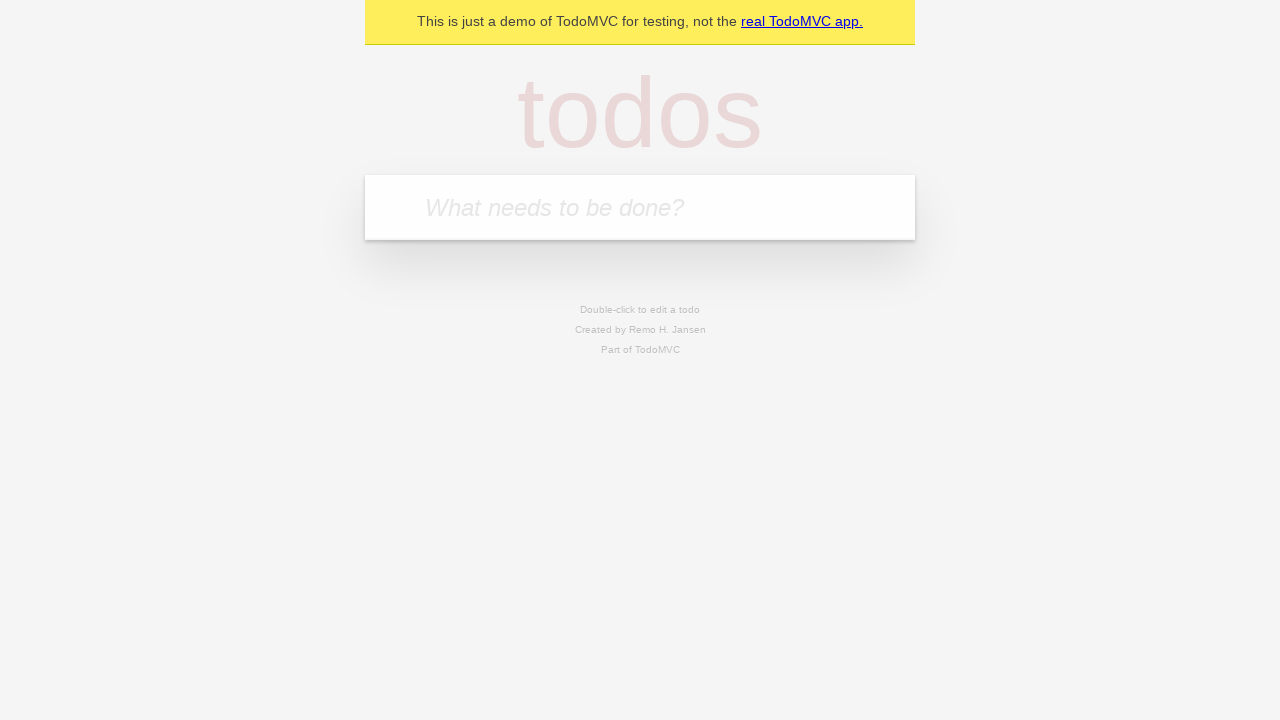

Filled todo input with 'buy some cheese' on internal:attr=[placeholder="What needs to be done?"i]
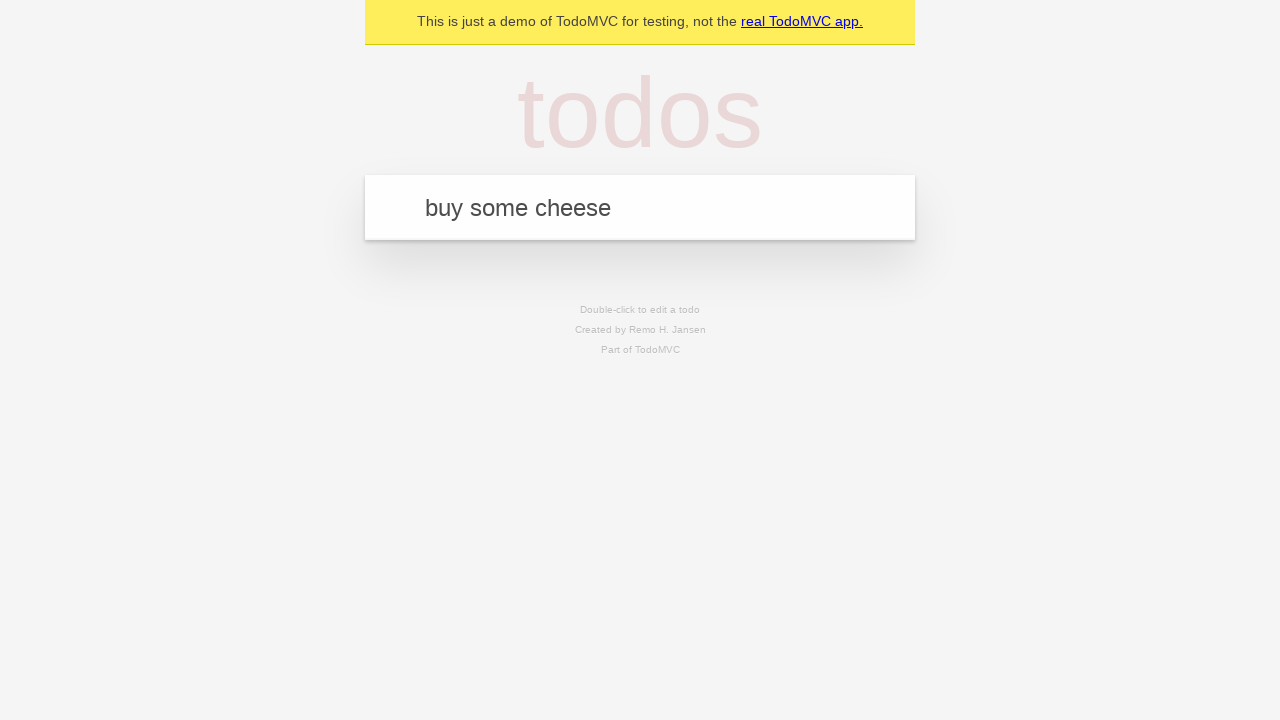

Pressed Enter to create first todo on internal:attr=[placeholder="What needs to be done?"i]
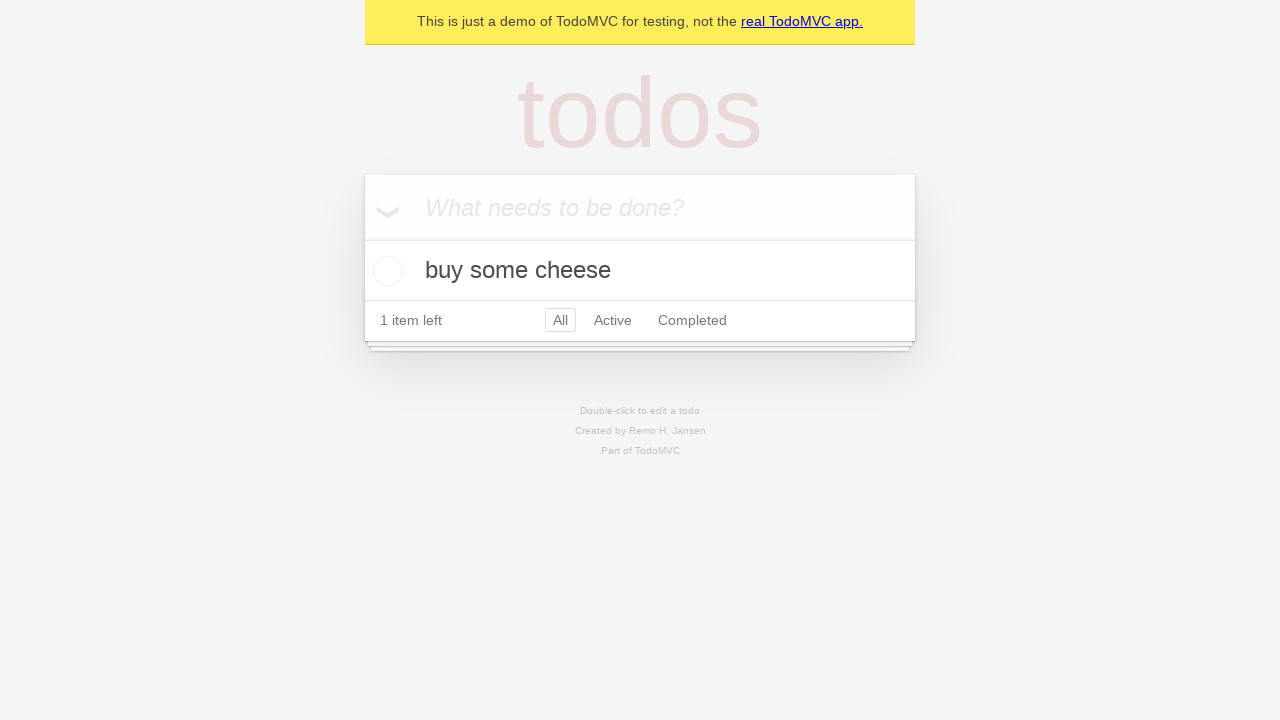

Filled todo input with 'feed the cat' on internal:attr=[placeholder="What needs to be done?"i]
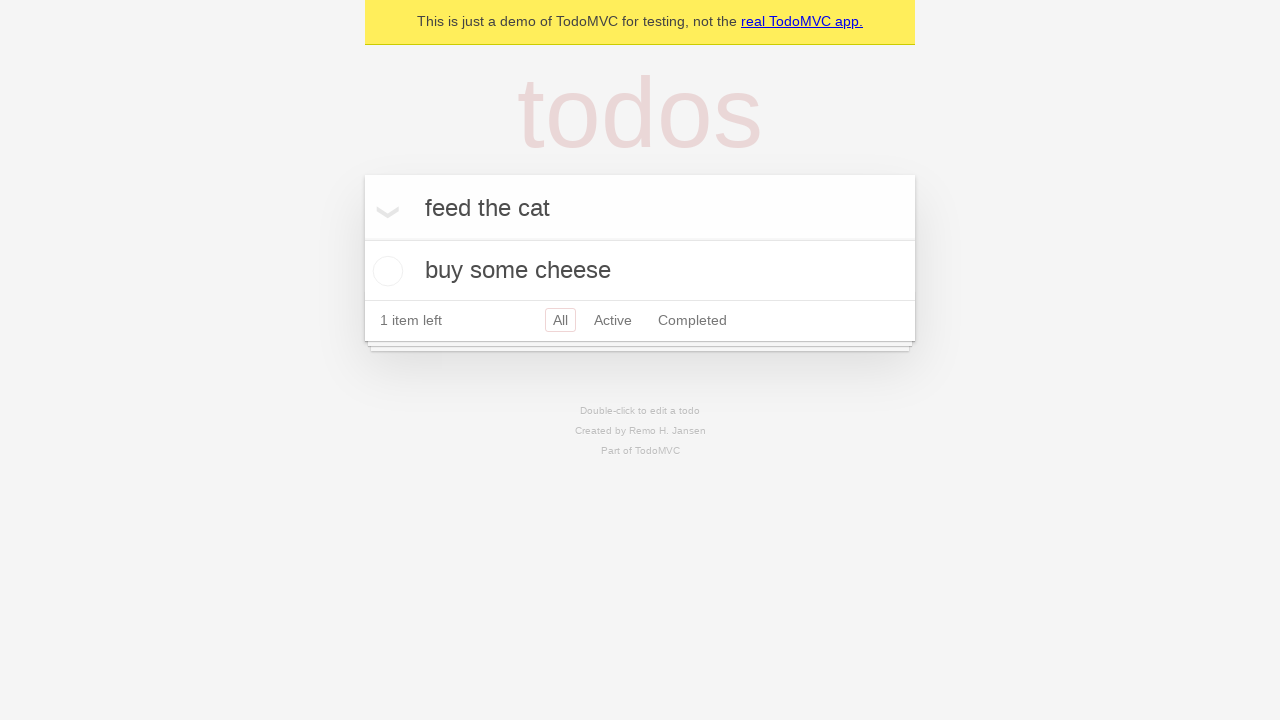

Pressed Enter to create second todo on internal:attr=[placeholder="What needs to be done?"i]
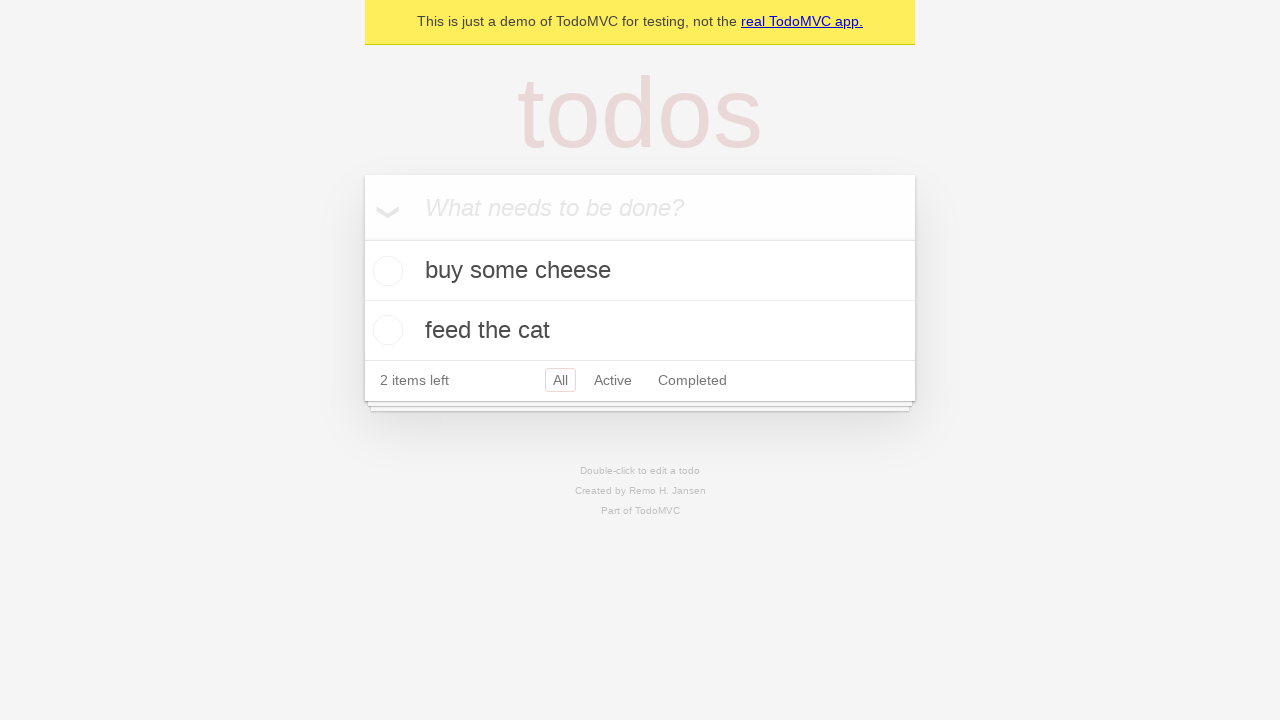

Checked the first todo item at (385, 271) on internal:testid=[data-testid="todo-item"s] >> nth=0 >> internal:role=checkbox
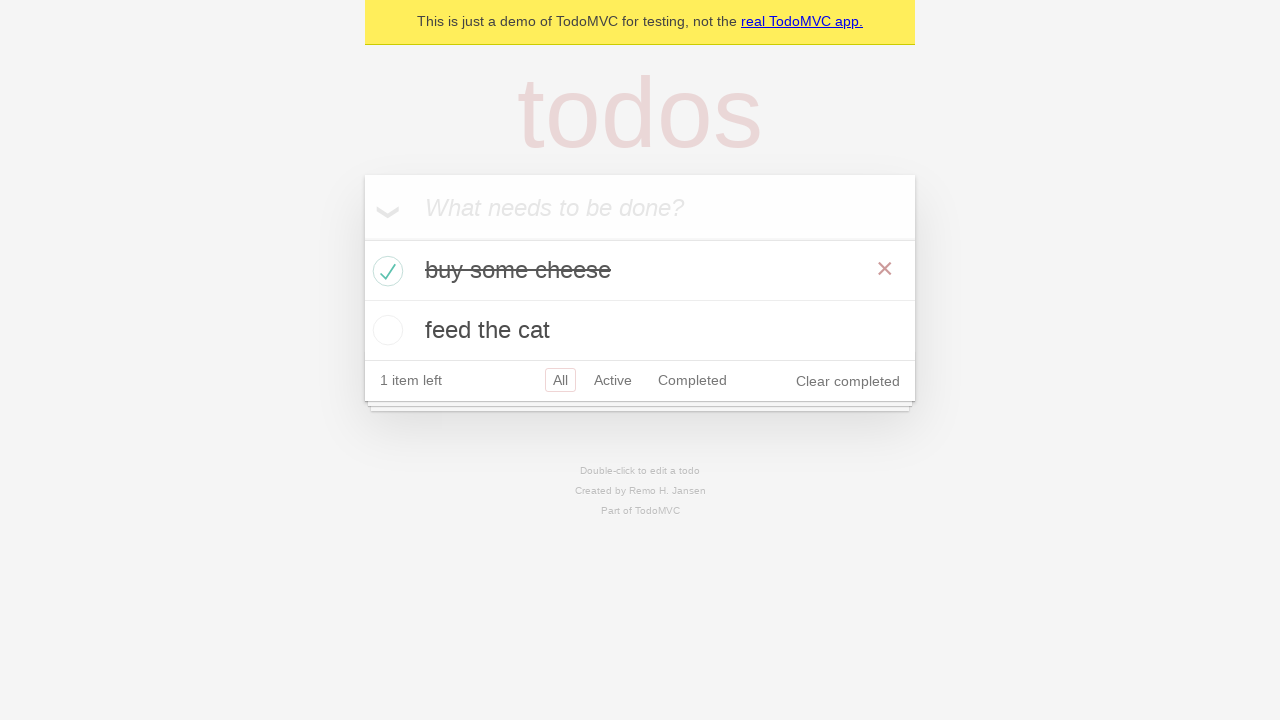

Reloaded the page to test data persistence
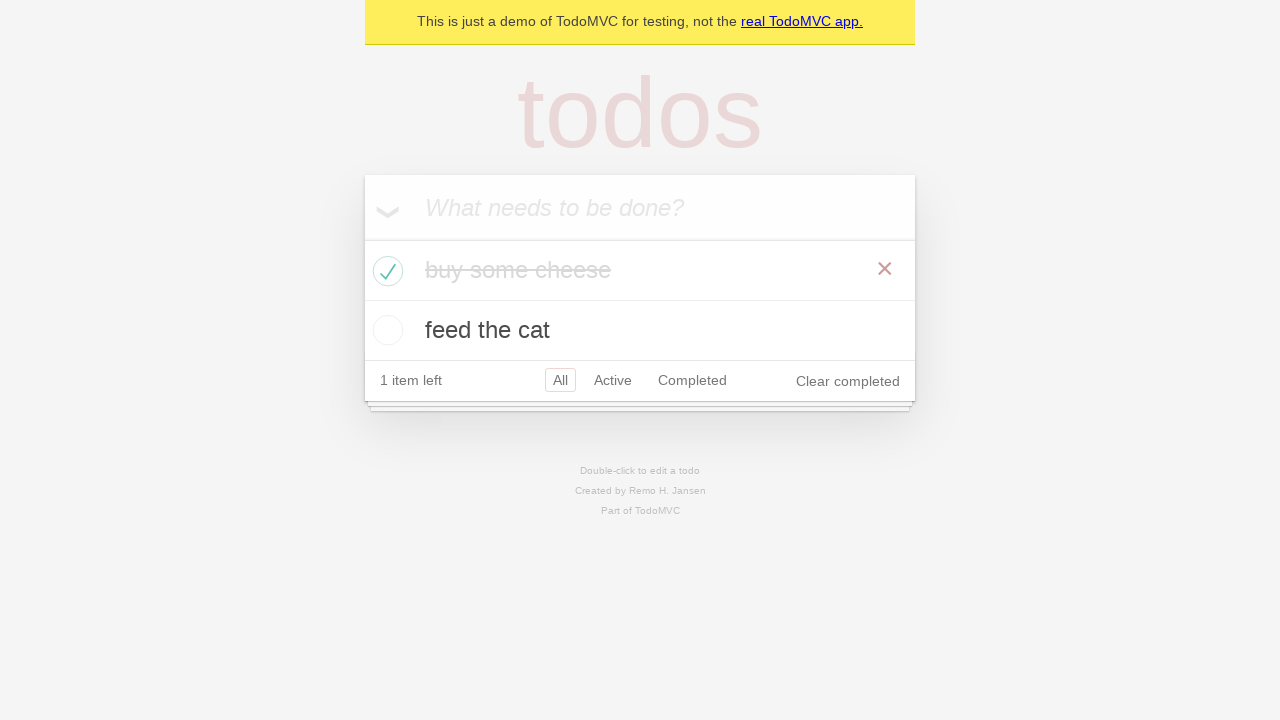

Todos persisted and reappeared after page reload
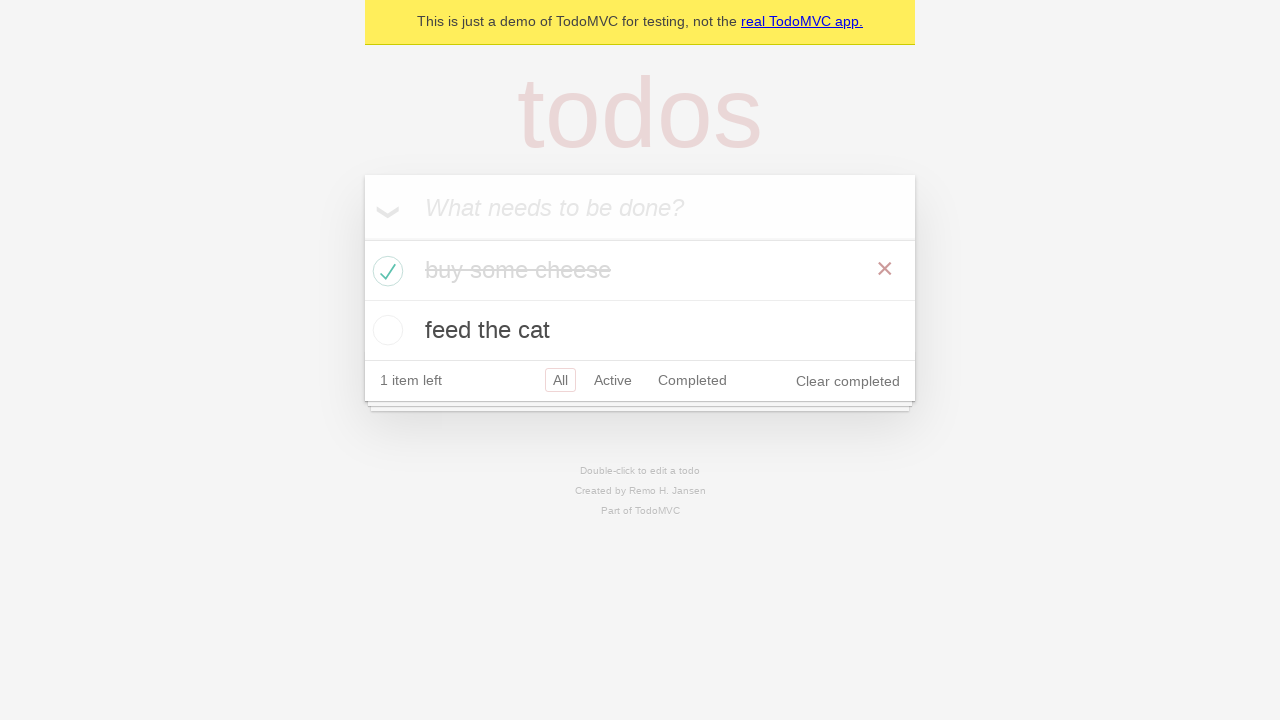

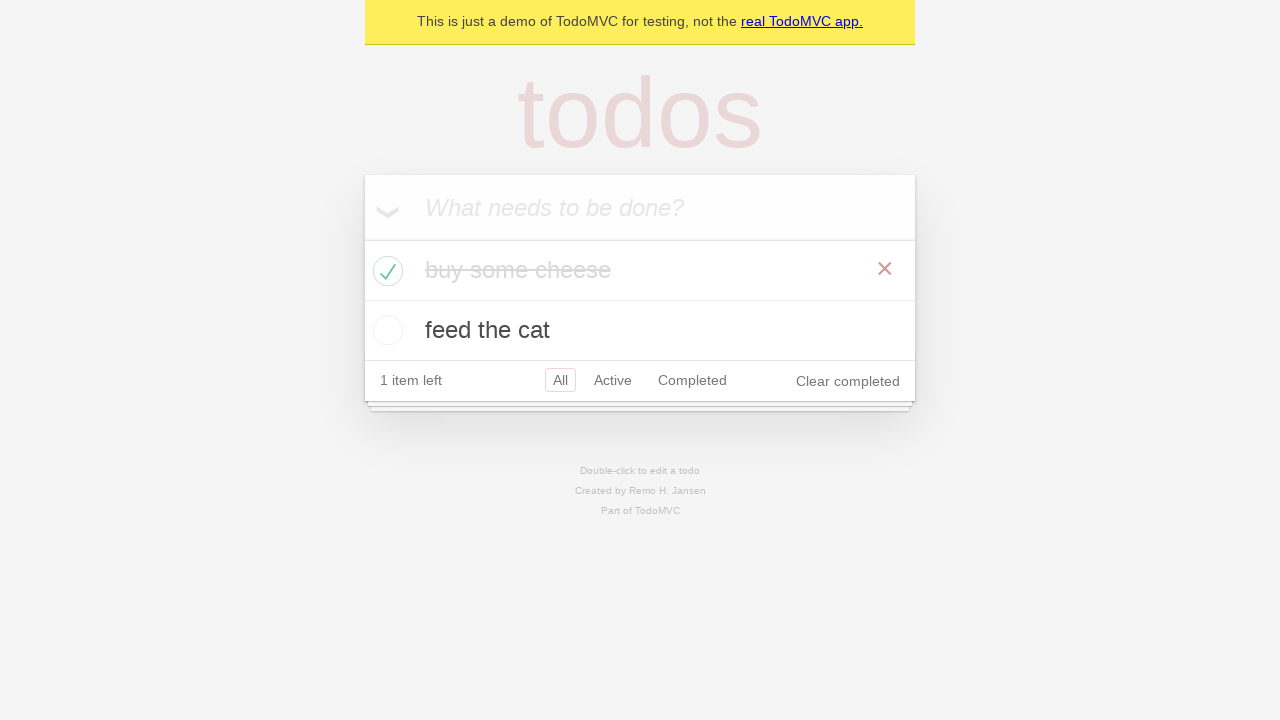